Tests drag and drop functionality by moving four test elements to new positions to create a vertical alignment

Starting URL: https://www.selenium.dev/selenium/web/dragAndDropTest.html

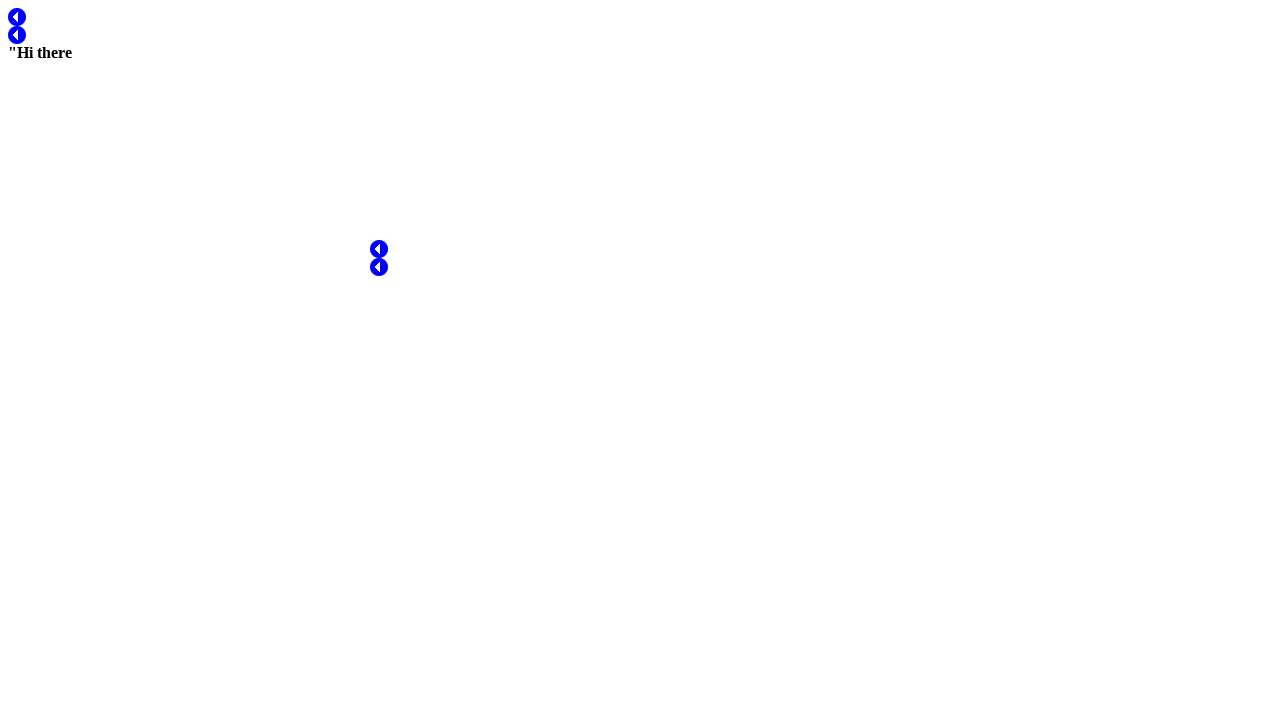

Located test1 element
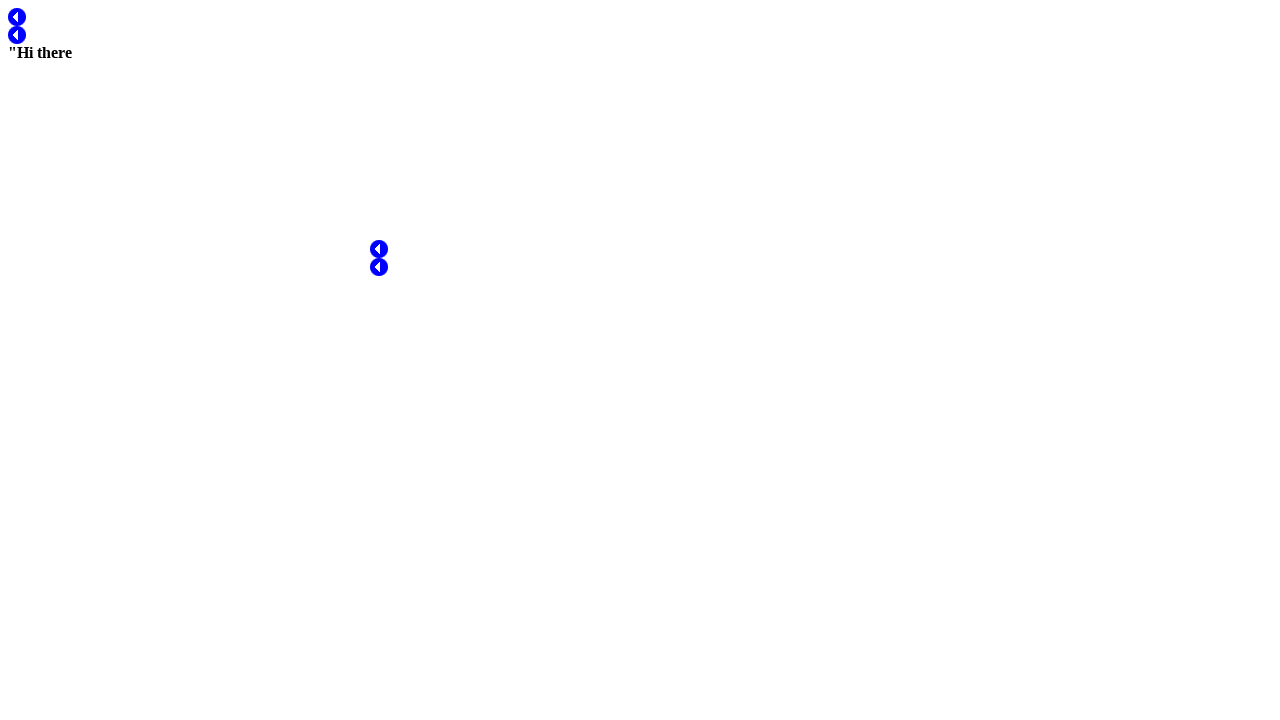

Located test2 element
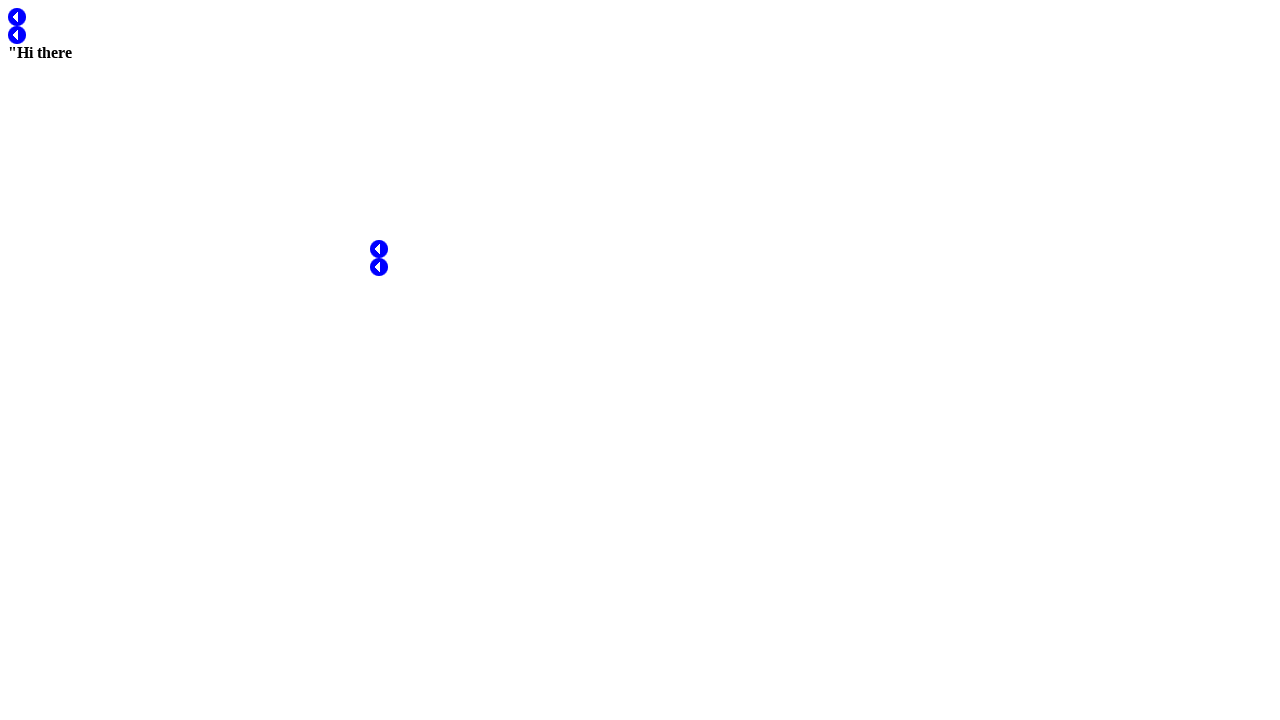

Located test3 element
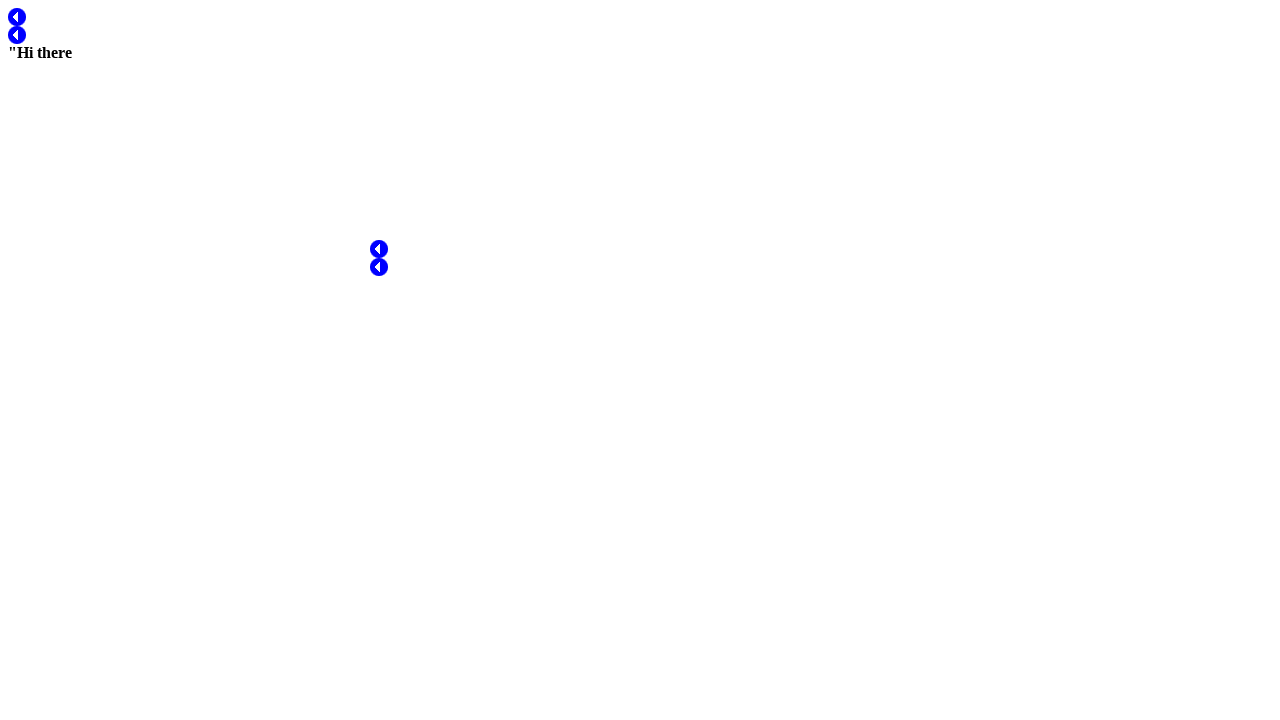

Located test4 element
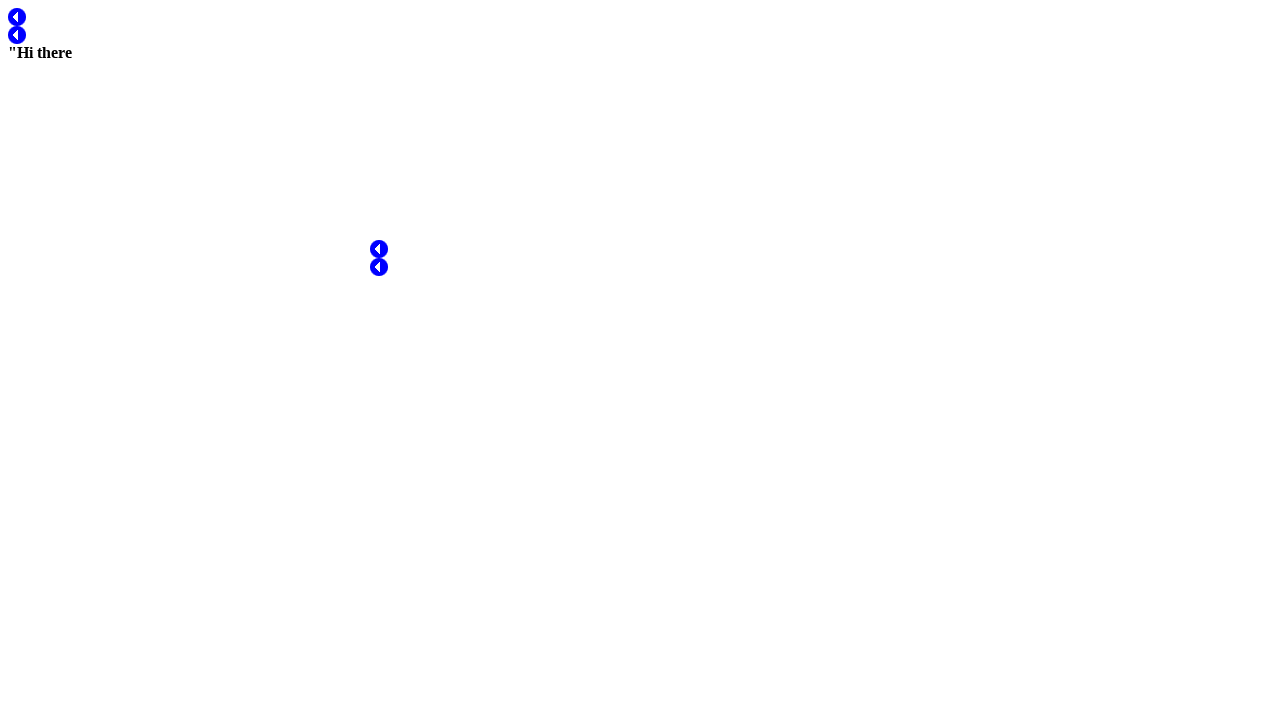

Retrieved bounding box for test1 element
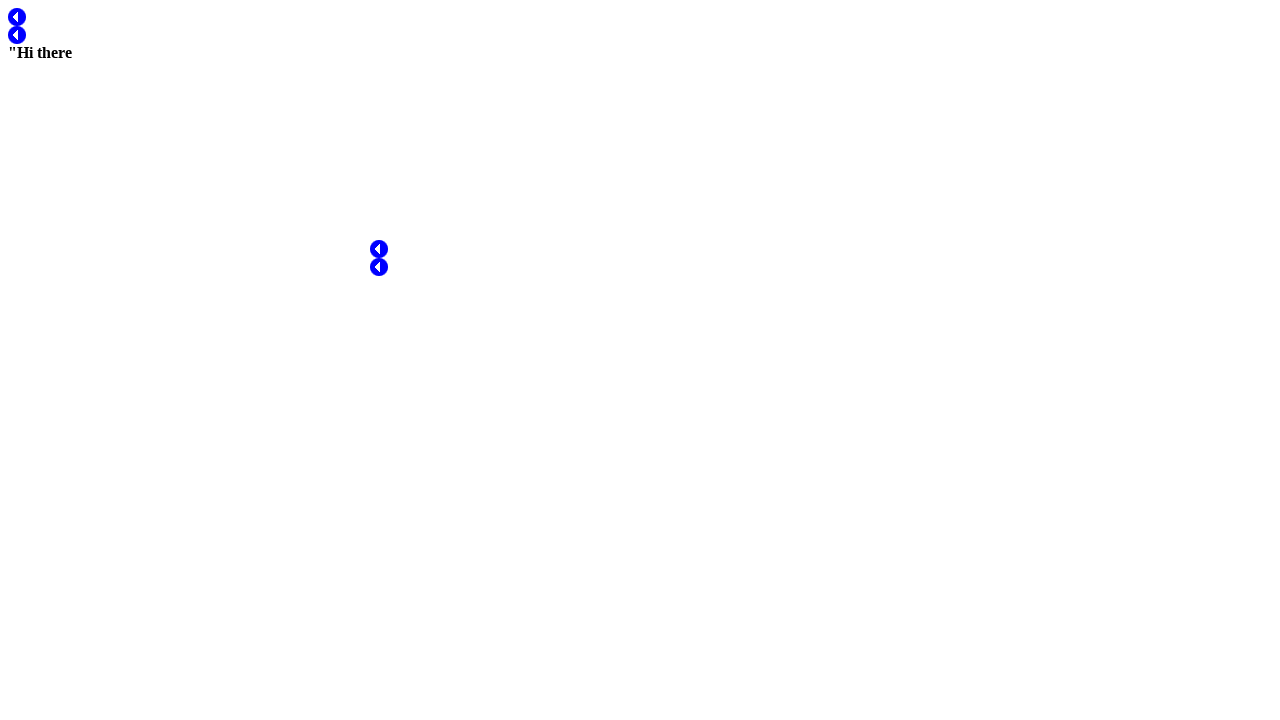

Moved mouse to center of test1 element at (17, 17)
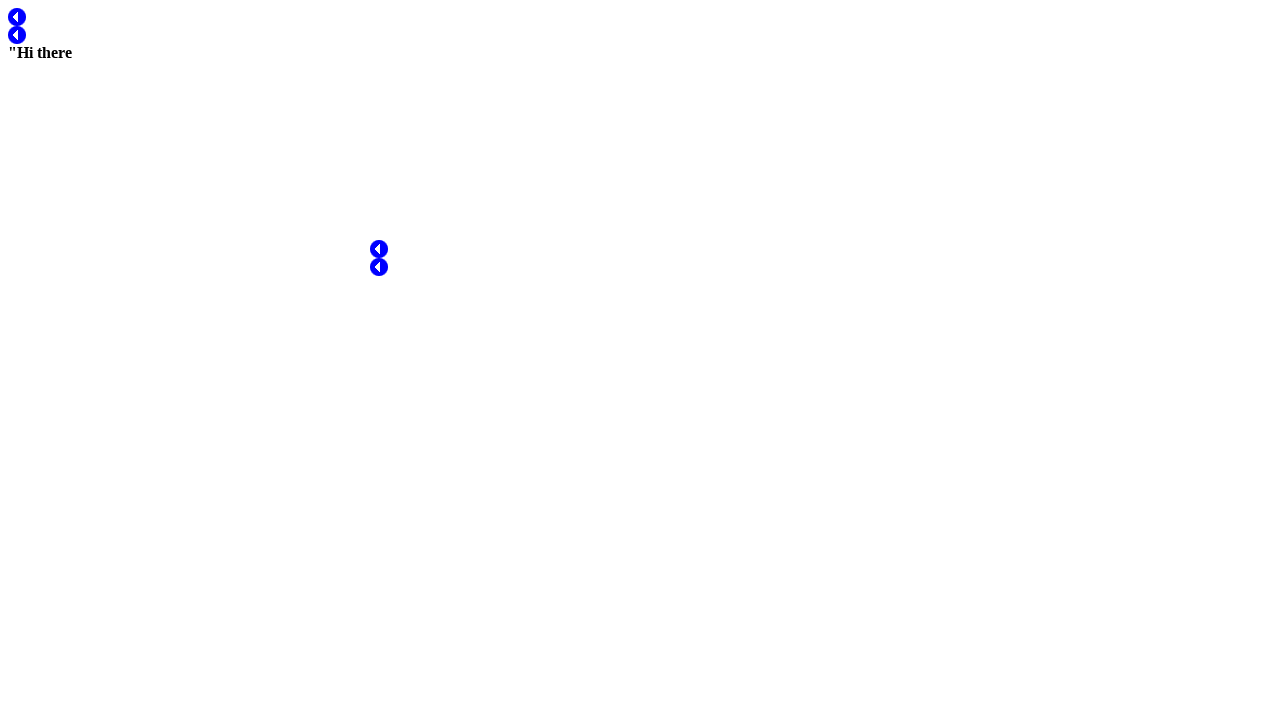

Pressed mouse button down on test1 element at (17, 17)
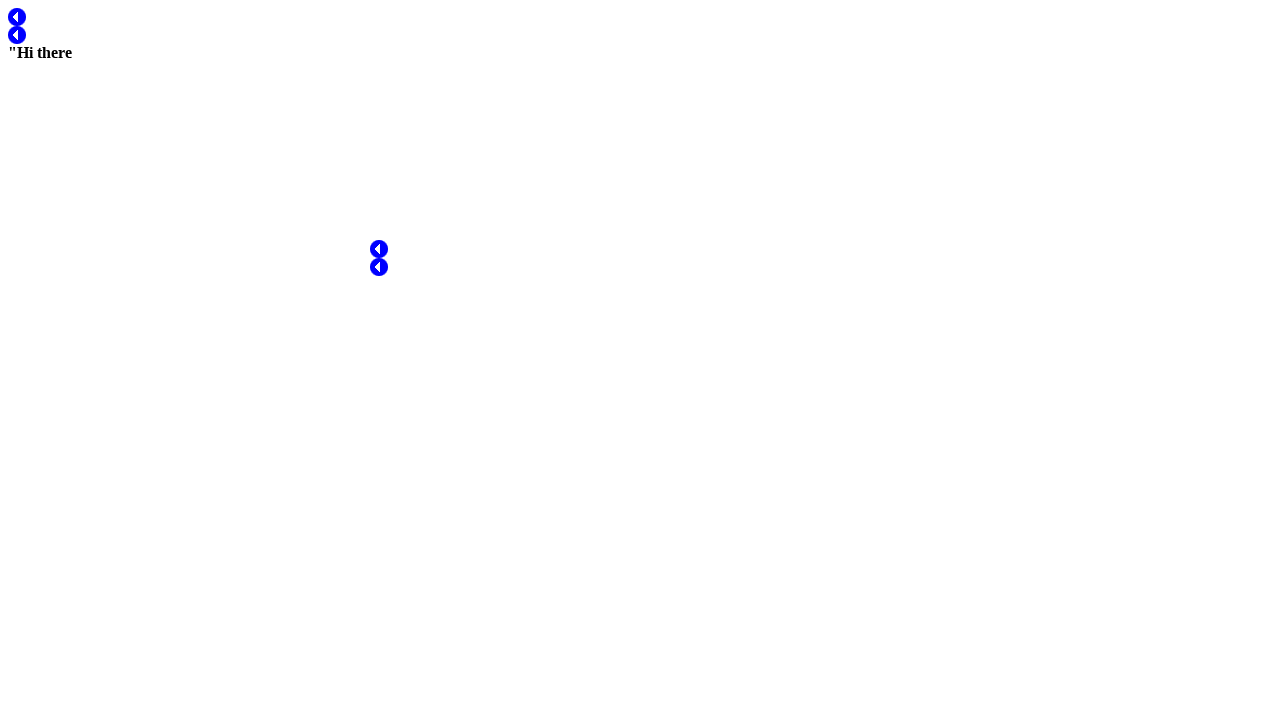

Dragged test1 element to new position (offset +200, +200) at (217, 217)
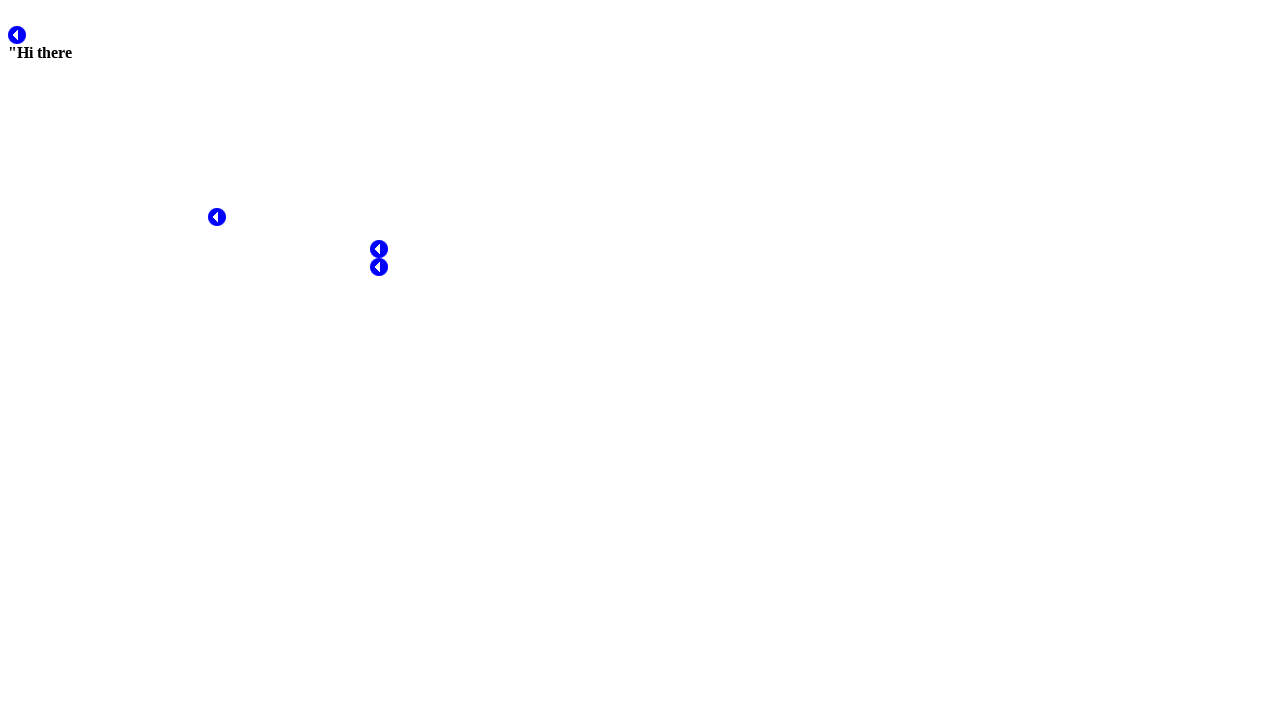

Released mouse button to drop test1 element at (217, 217)
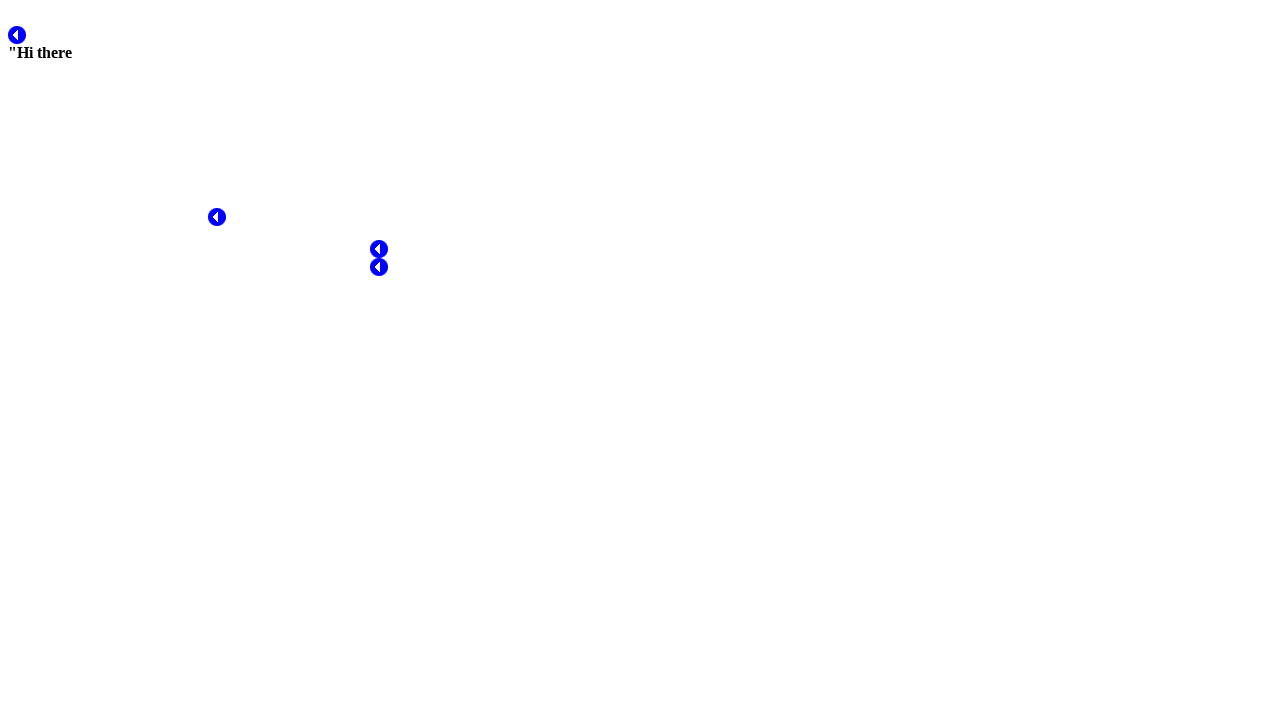

Retrieved bounding box for test2 element
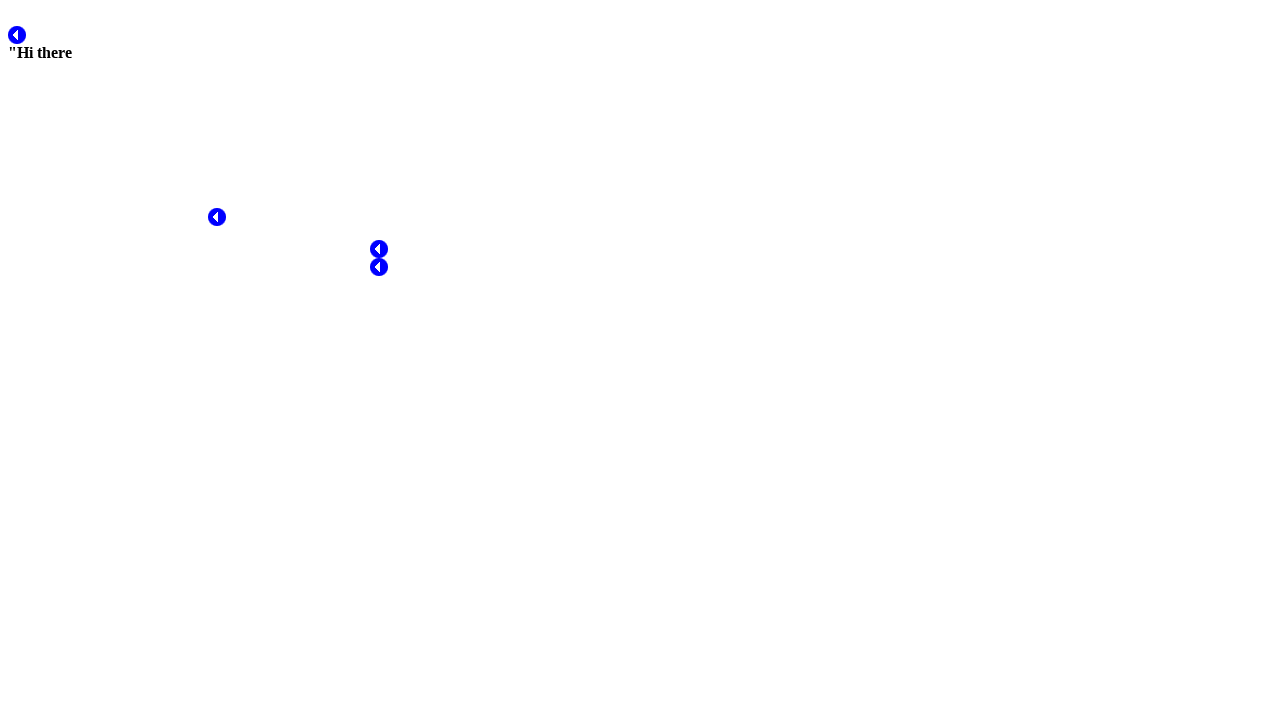

Moved mouse to center of test2 element at (17, 35)
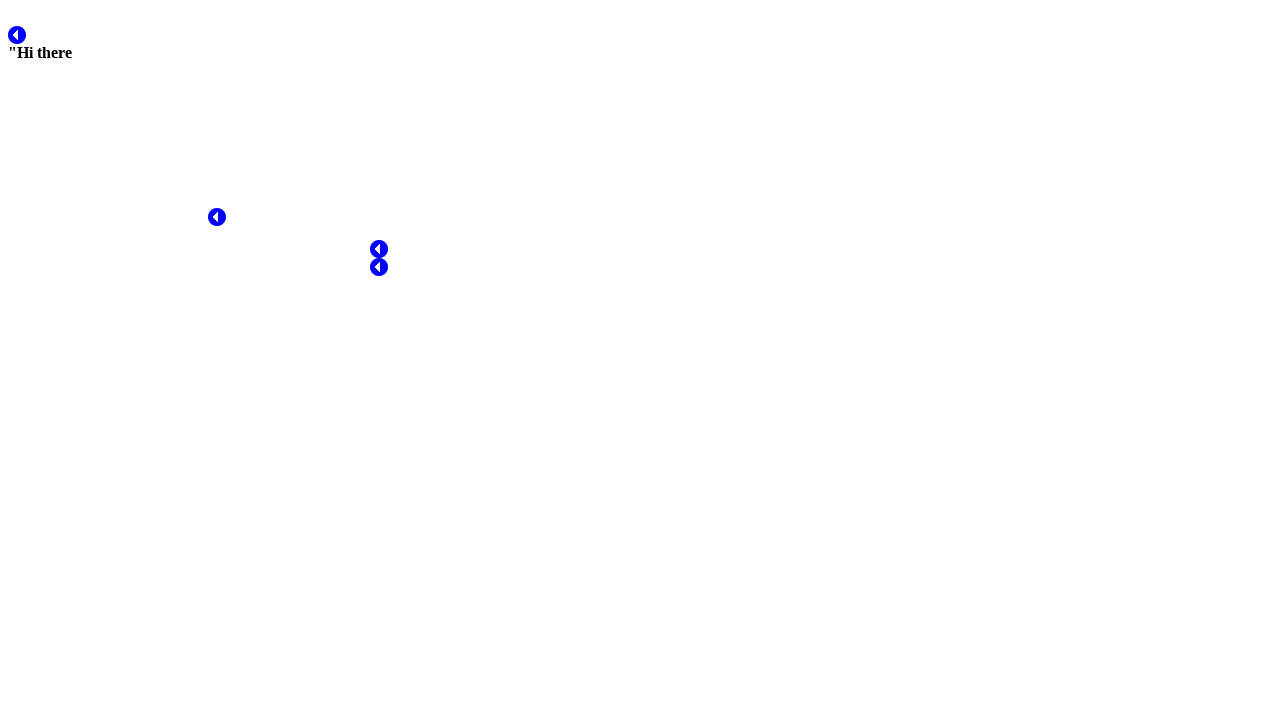

Pressed mouse button down on test2 element at (17, 35)
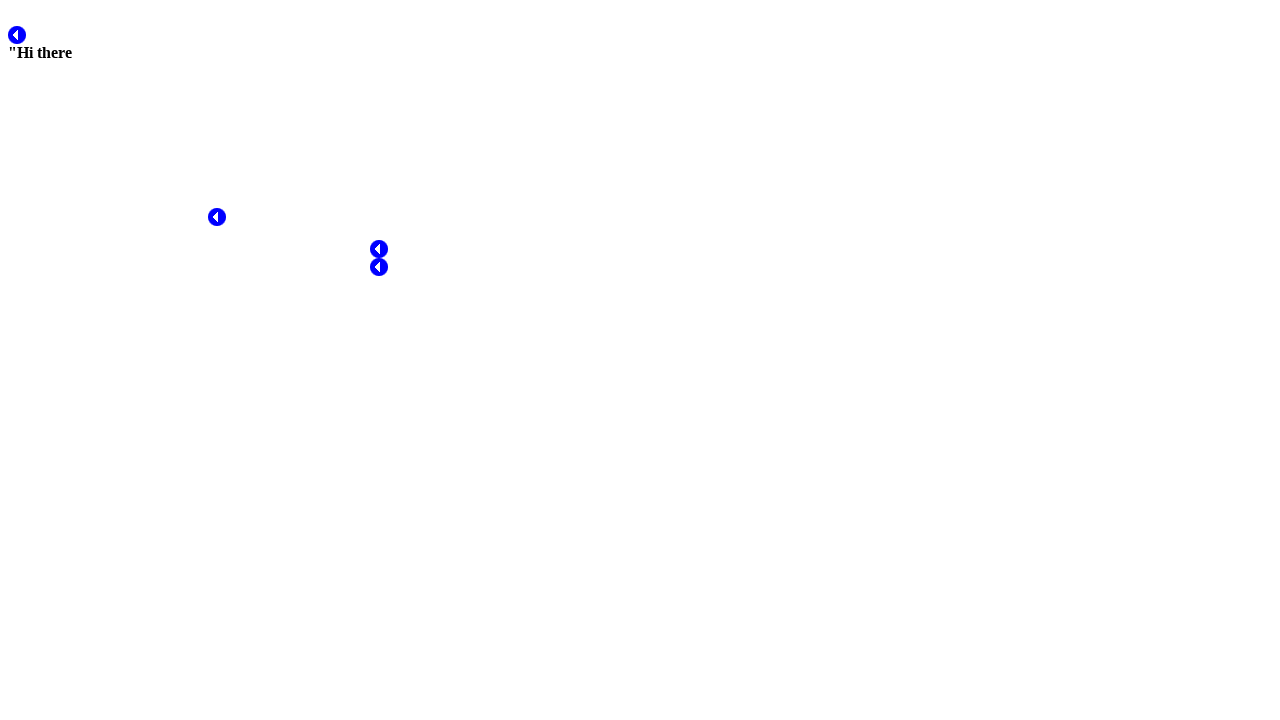

Dragged test2 element to new position (offset +200, +220) at (217, 255)
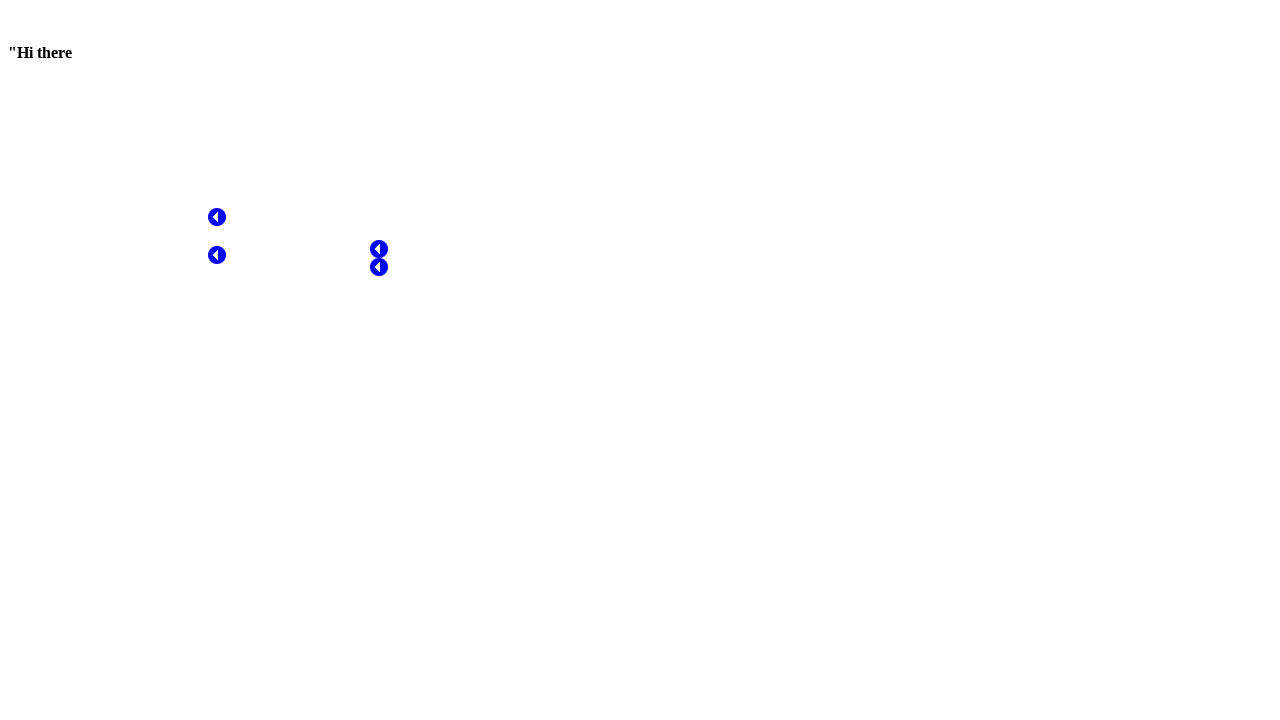

Released mouse button to drop test2 element at (217, 255)
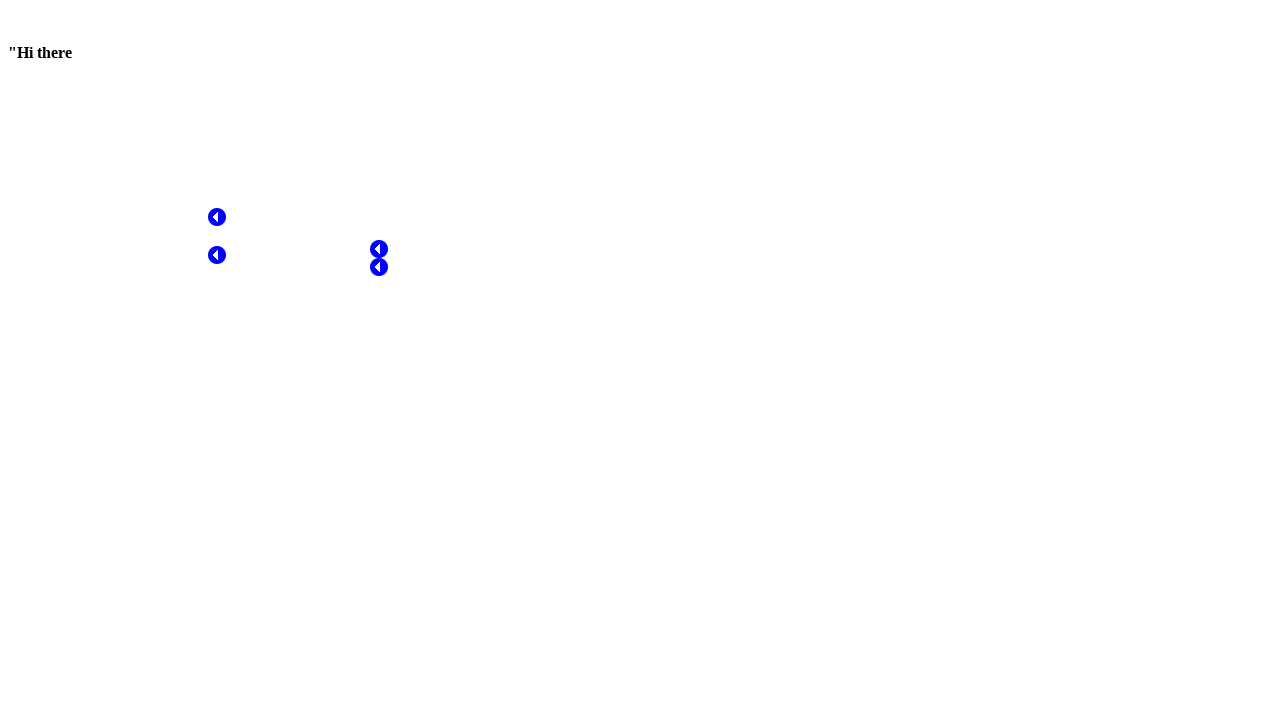

Retrieved bounding box for test3 element
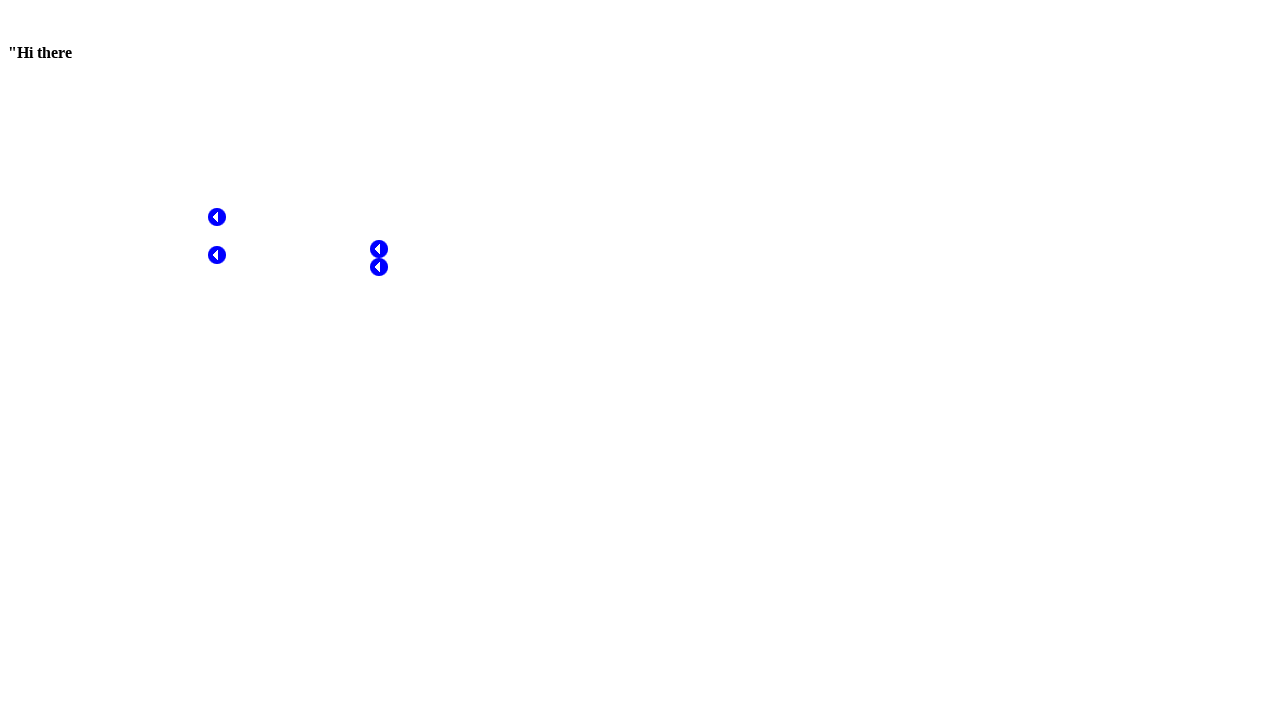

Moved mouse to center of test3 element at (379, 249)
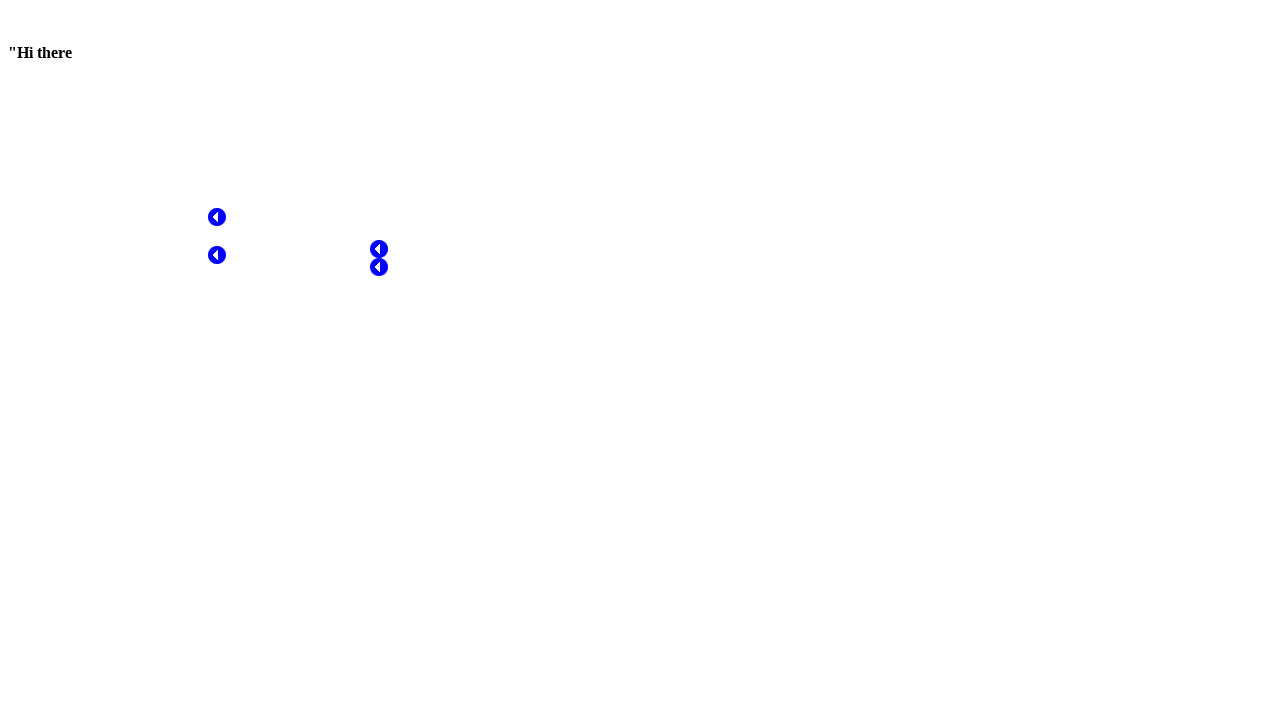

Pressed mouse button down on test3 element at (379, 249)
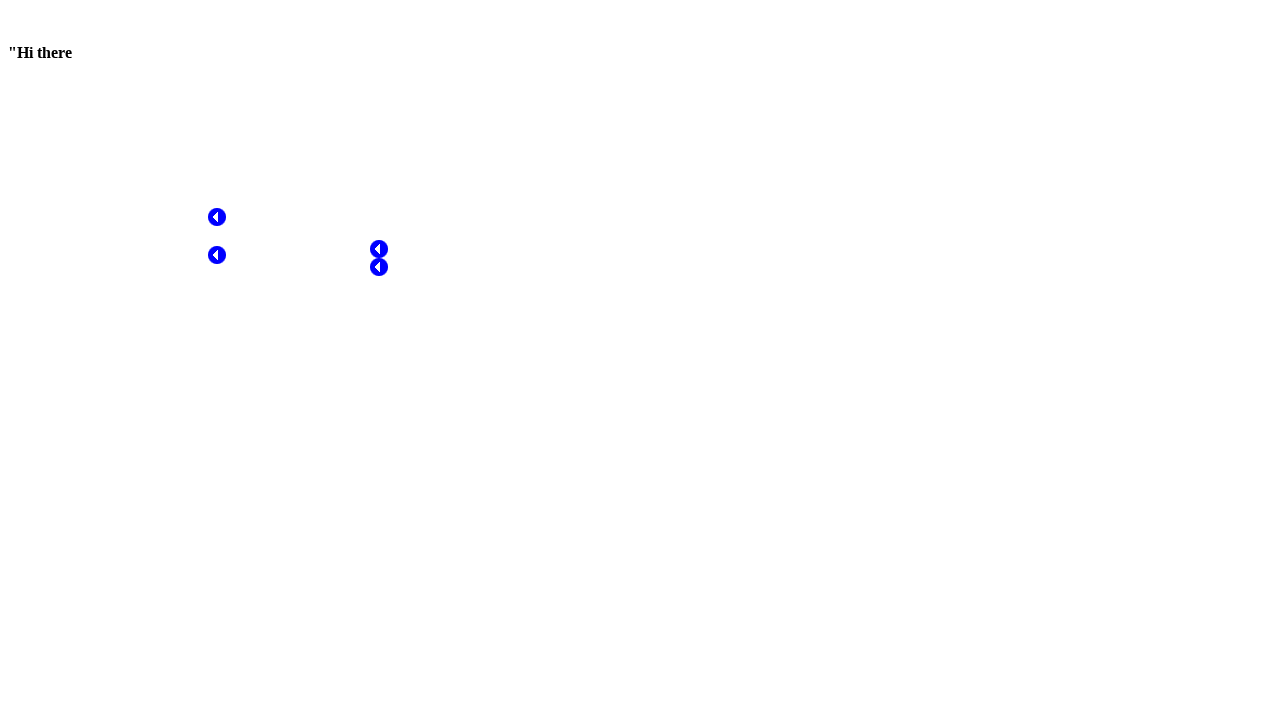

Dragged test3 element to new position (offset -160, +40) at (219, 289)
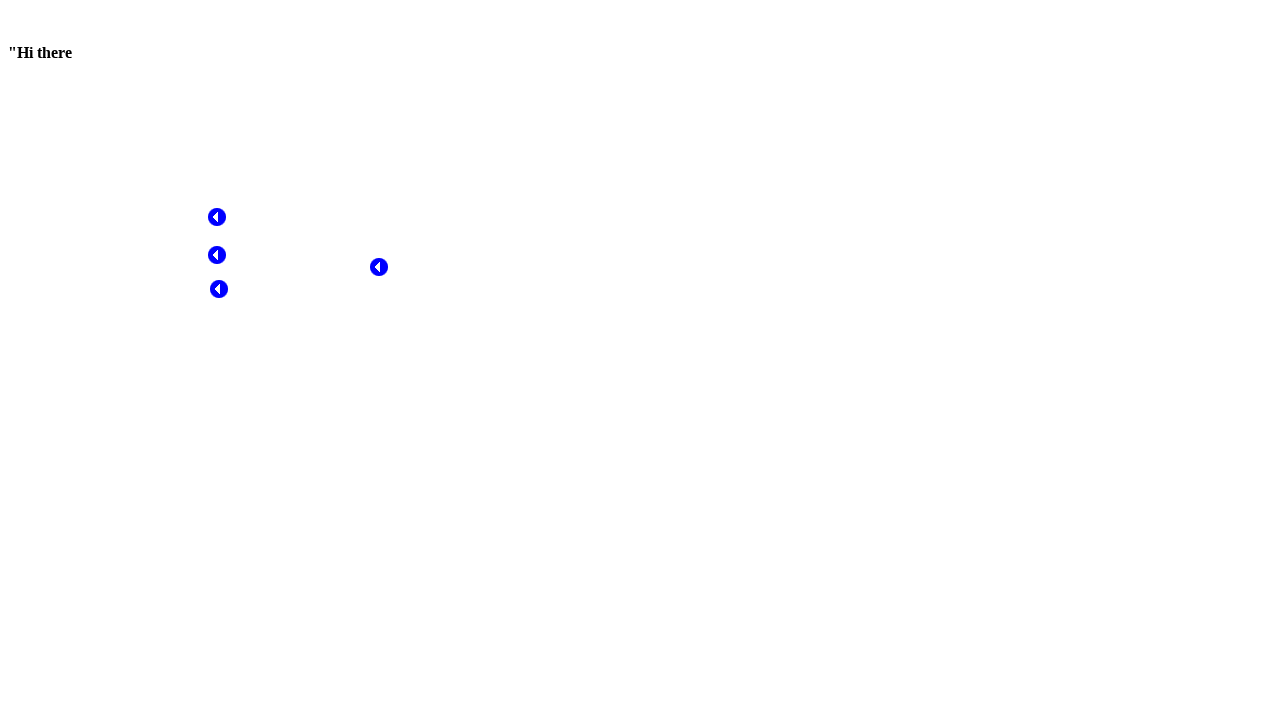

Released mouse button to drop test3 element at (219, 289)
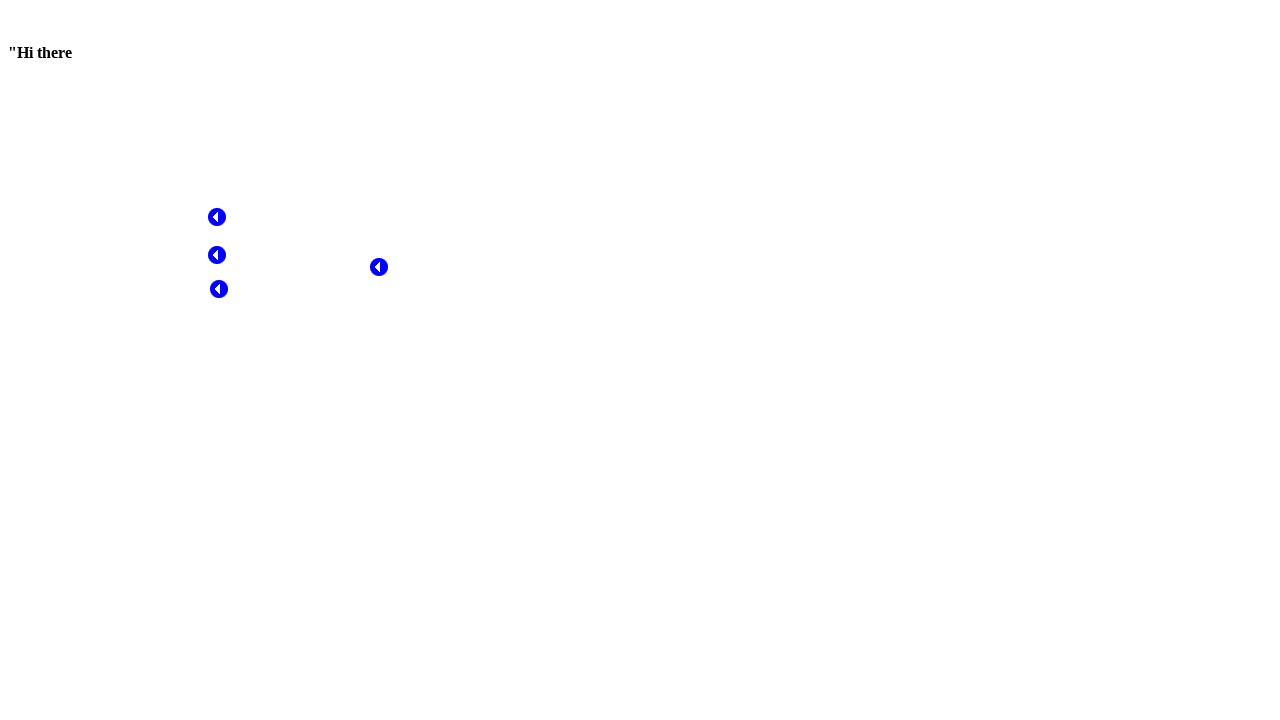

Retrieved bounding box for test4 element
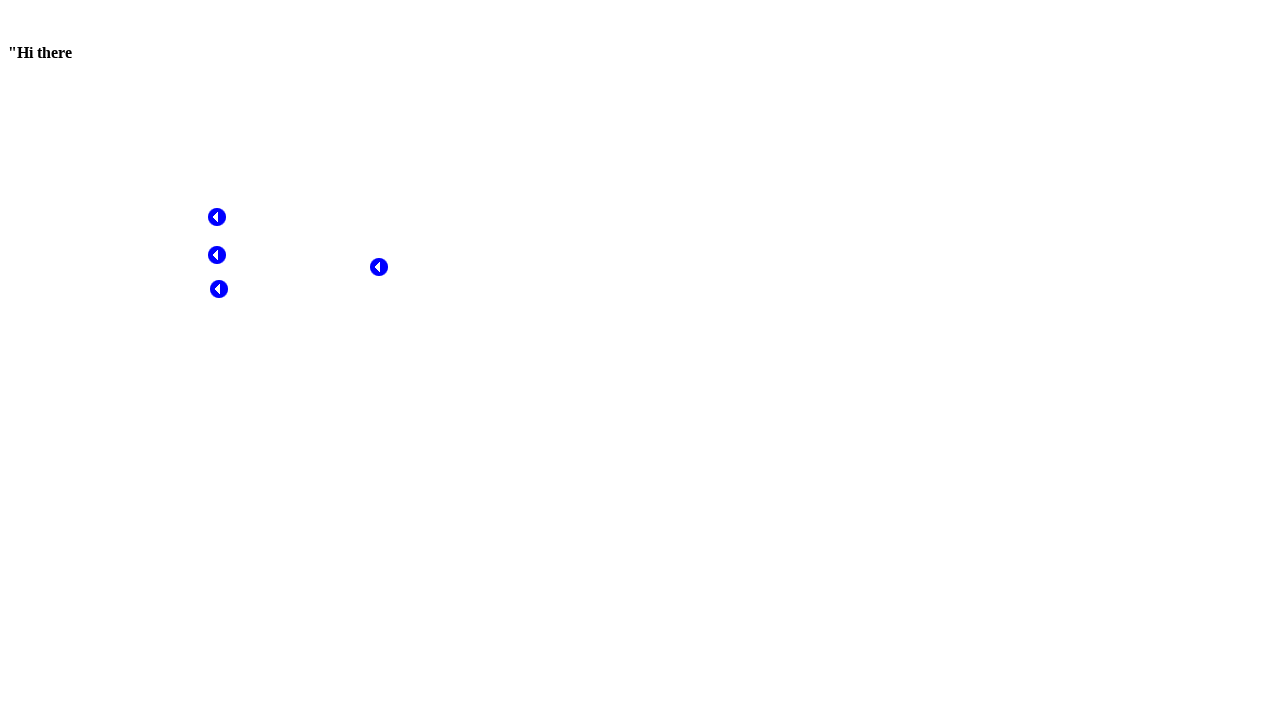

Moved mouse to center of test4 element at (379, 267)
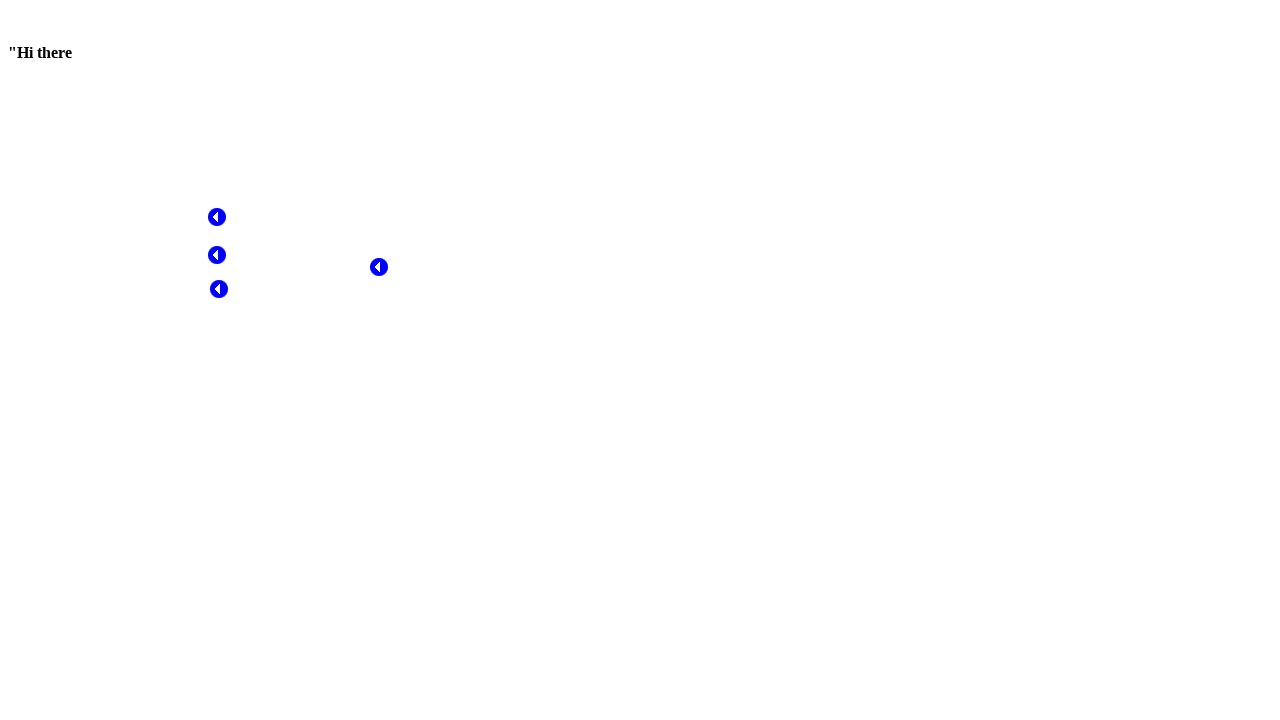

Pressed mouse button down on test4 element at (379, 267)
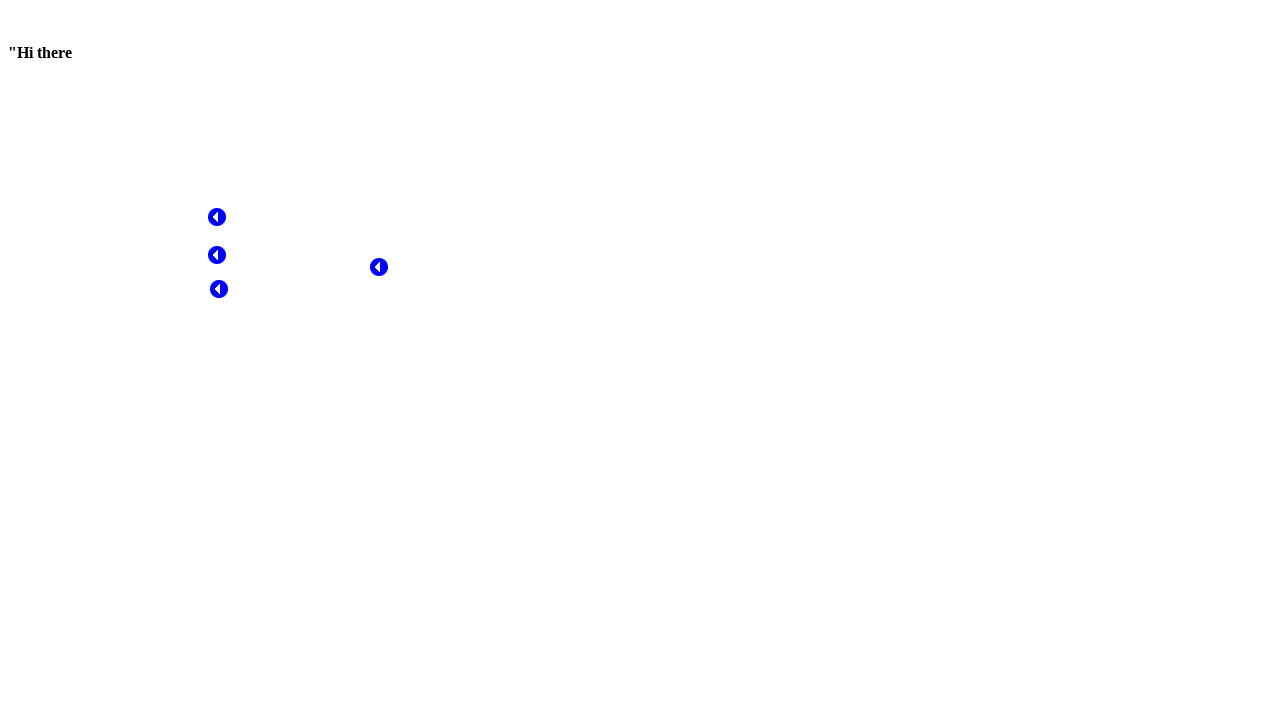

Dragged test4 element to new position (offset -160, +60) at (219, 327)
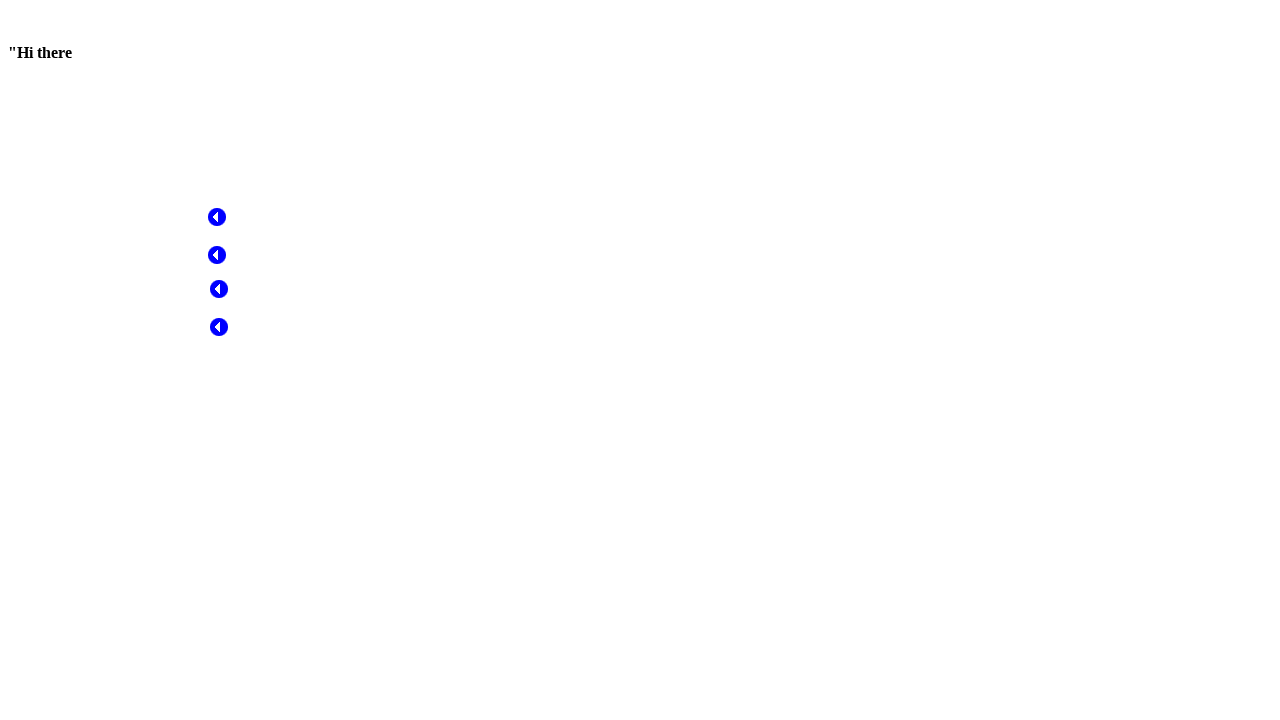

Released mouse button to drop test4 element at (219, 327)
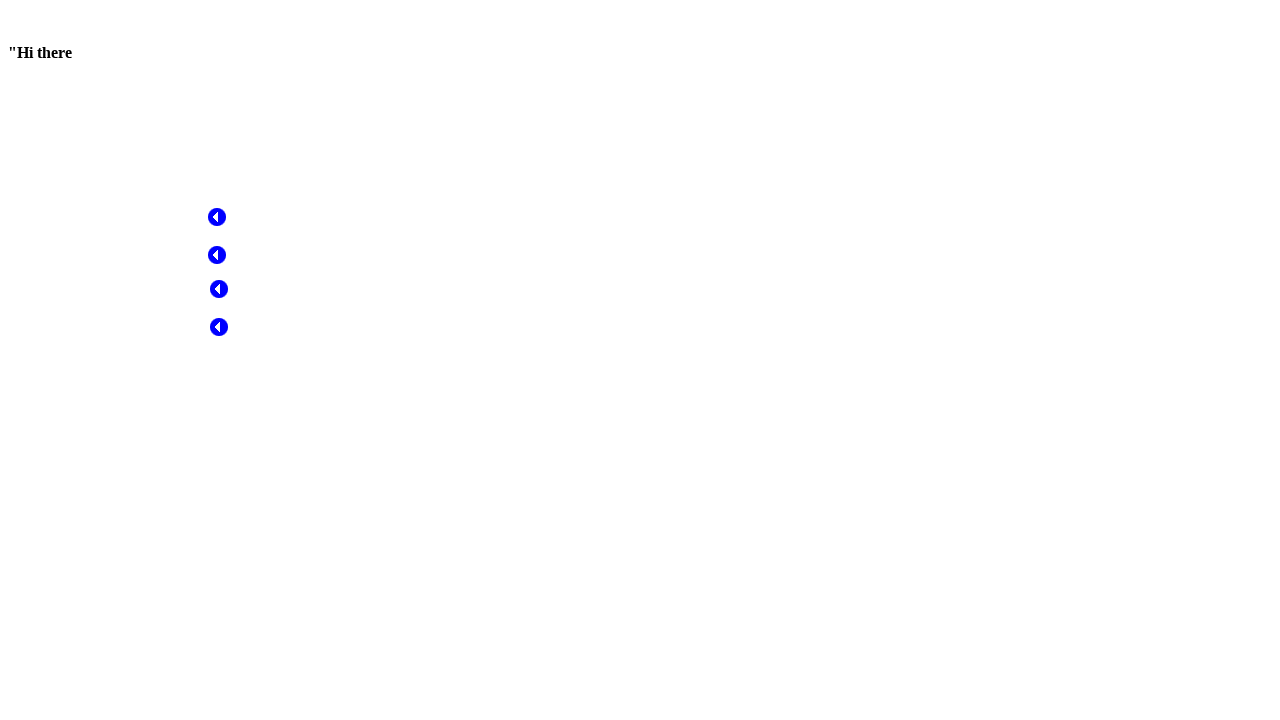

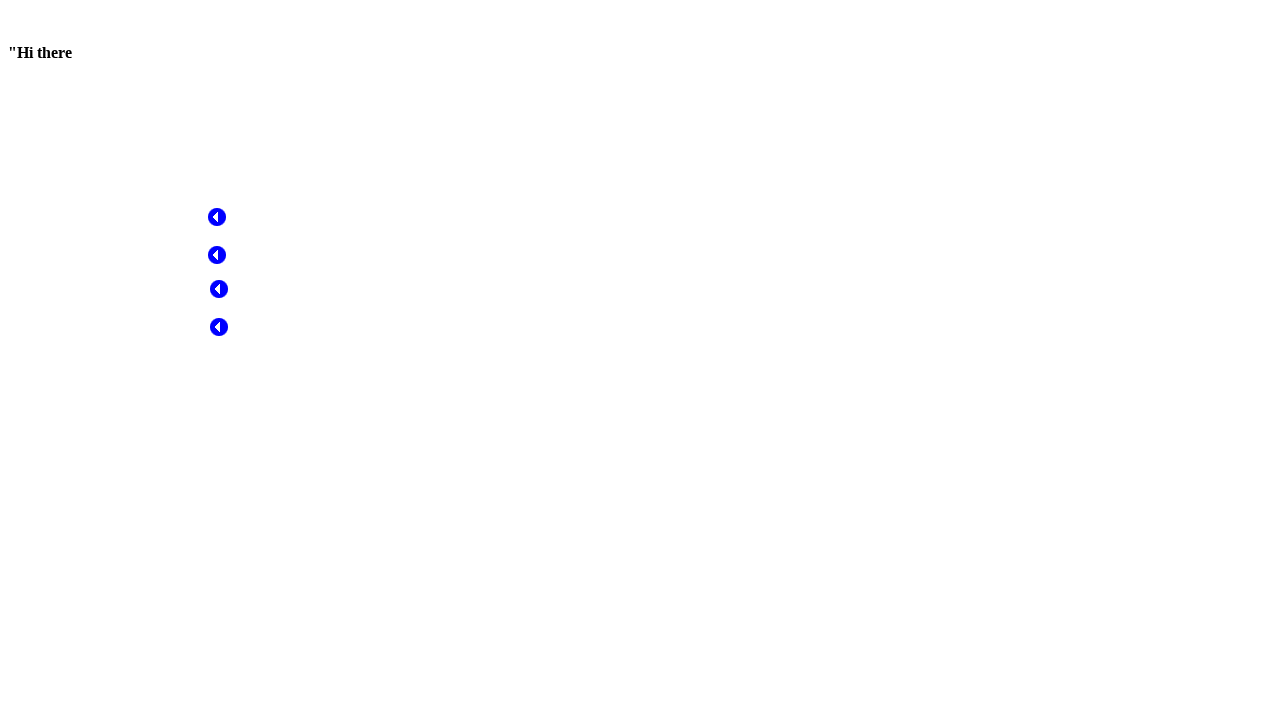